Tests adding multiple todo items to the list and verifies they appear correctly

Starting URL: https://demo.playwright.dev/todomvc

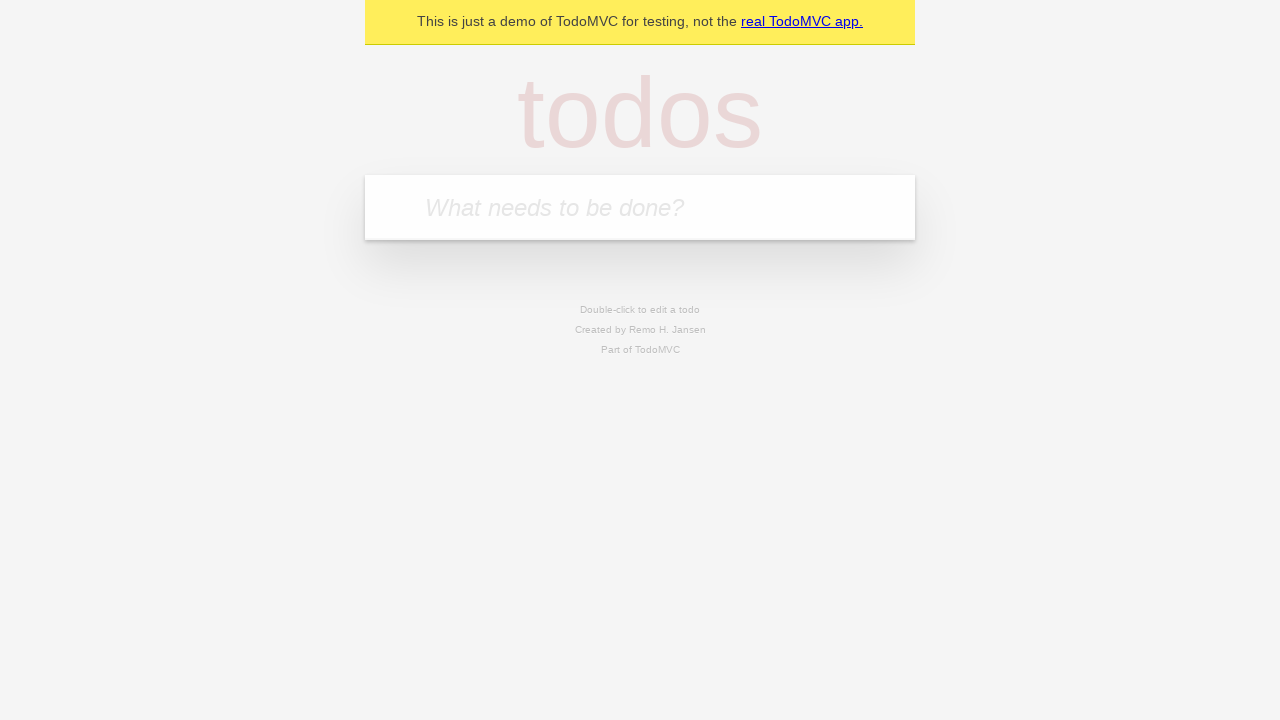

Filled todo input with 'buy some cheese' on internal:attr=[placeholder="What needs to be done?"i]
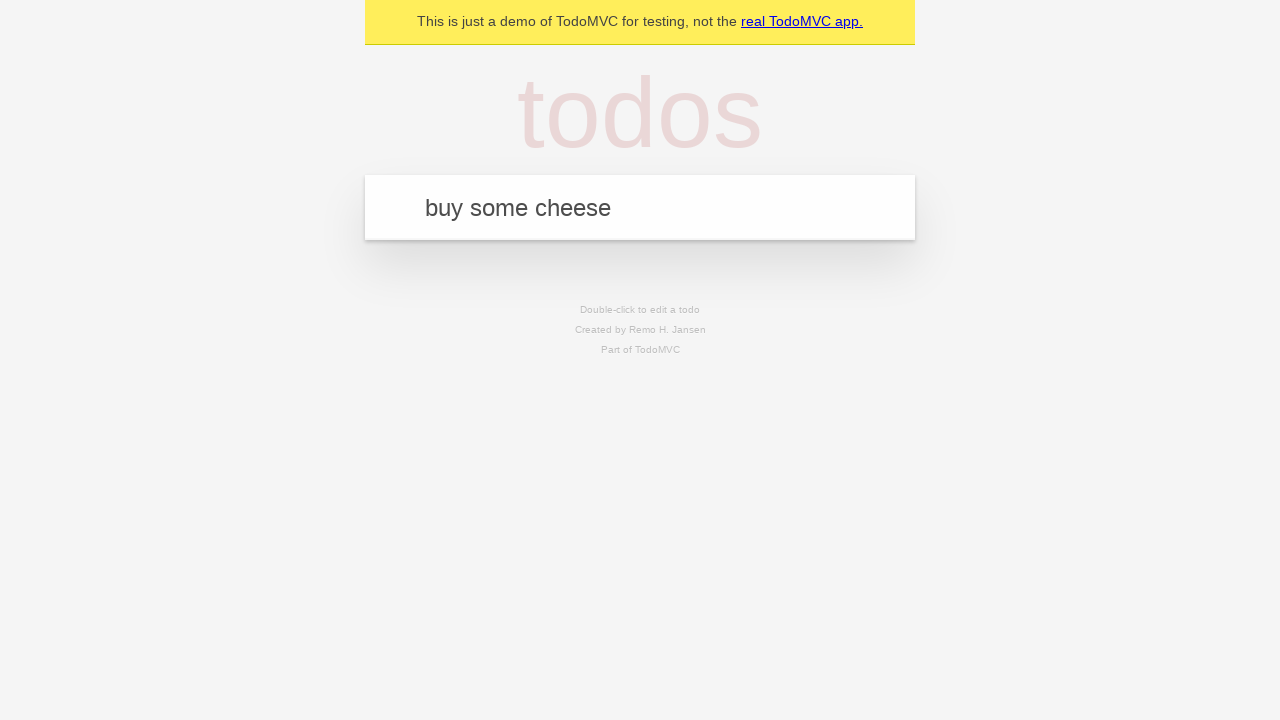

Pressed Enter to submit first todo item on internal:attr=[placeholder="What needs to be done?"i]
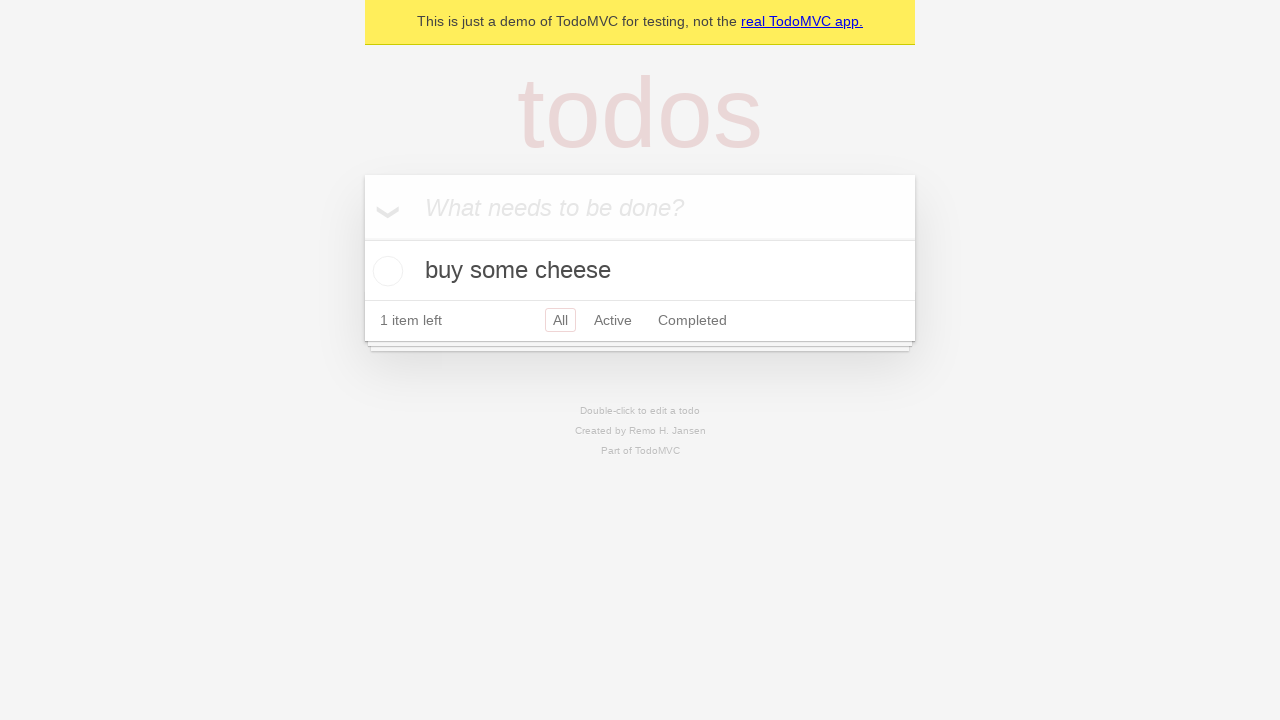

First todo item appeared in the list
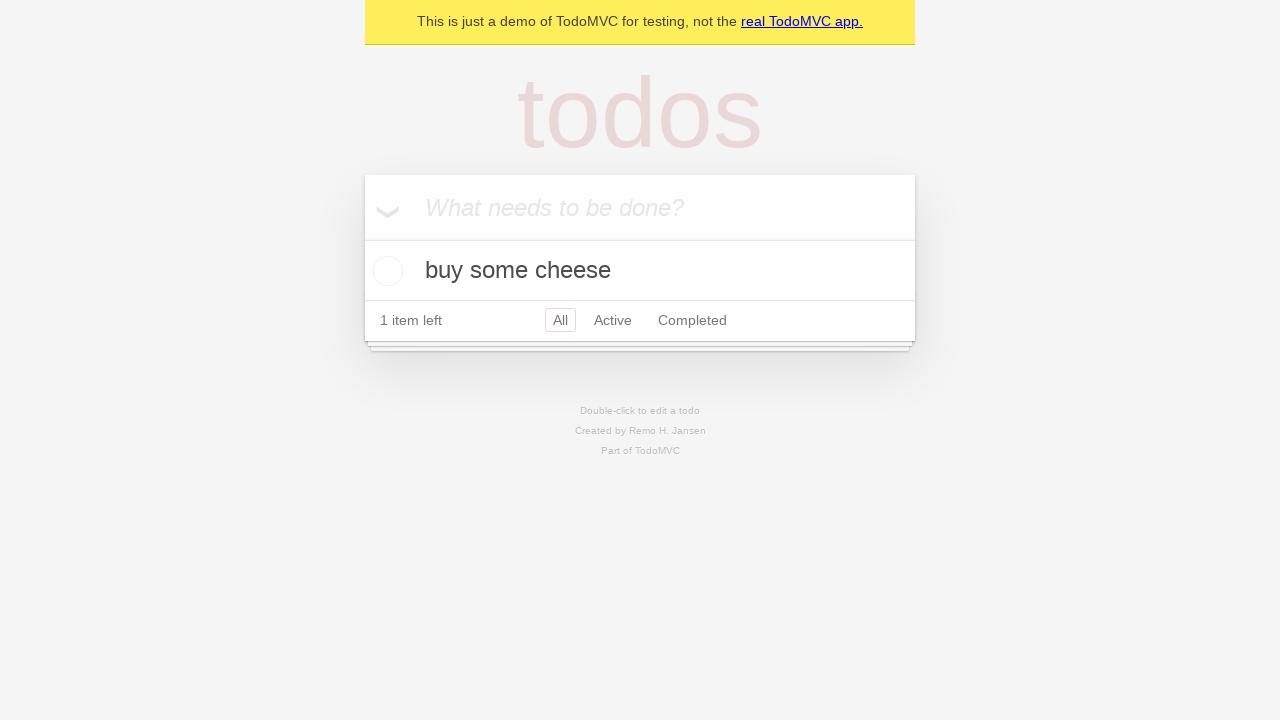

Filled todo input with 'feed the cat' on internal:attr=[placeholder="What needs to be done?"i]
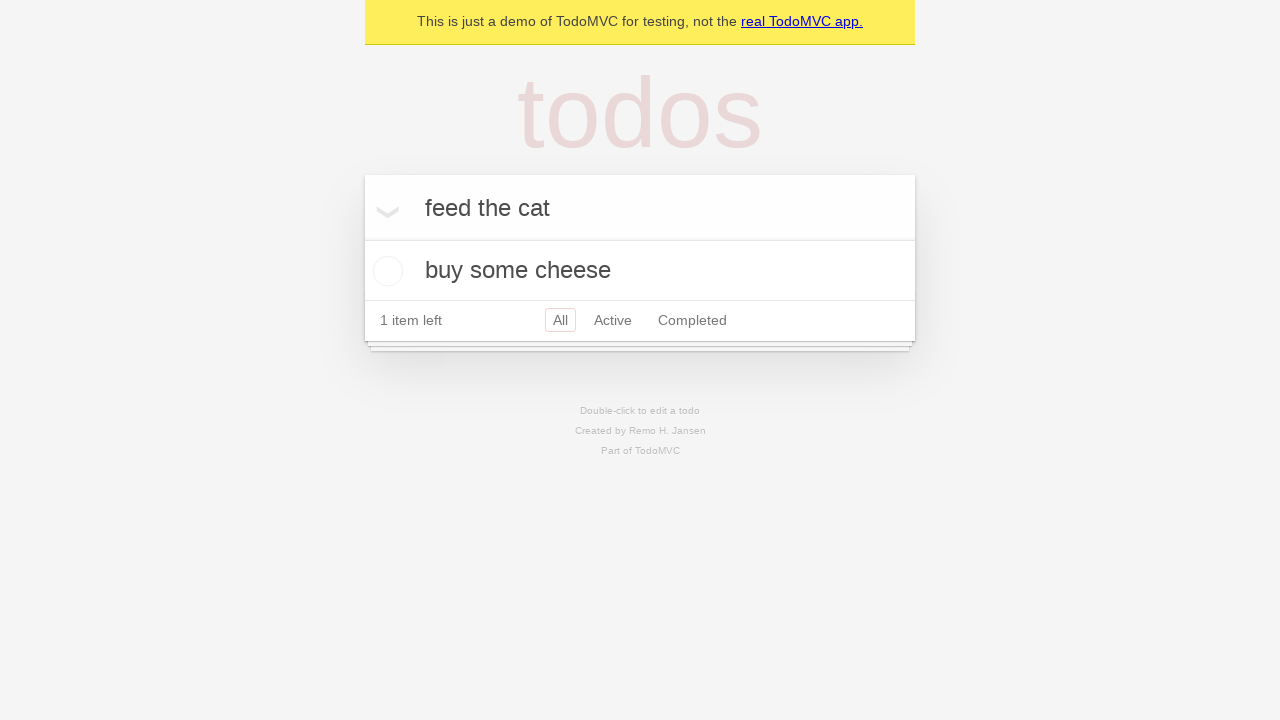

Pressed Enter to submit second todo item on internal:attr=[placeholder="What needs to be done?"i]
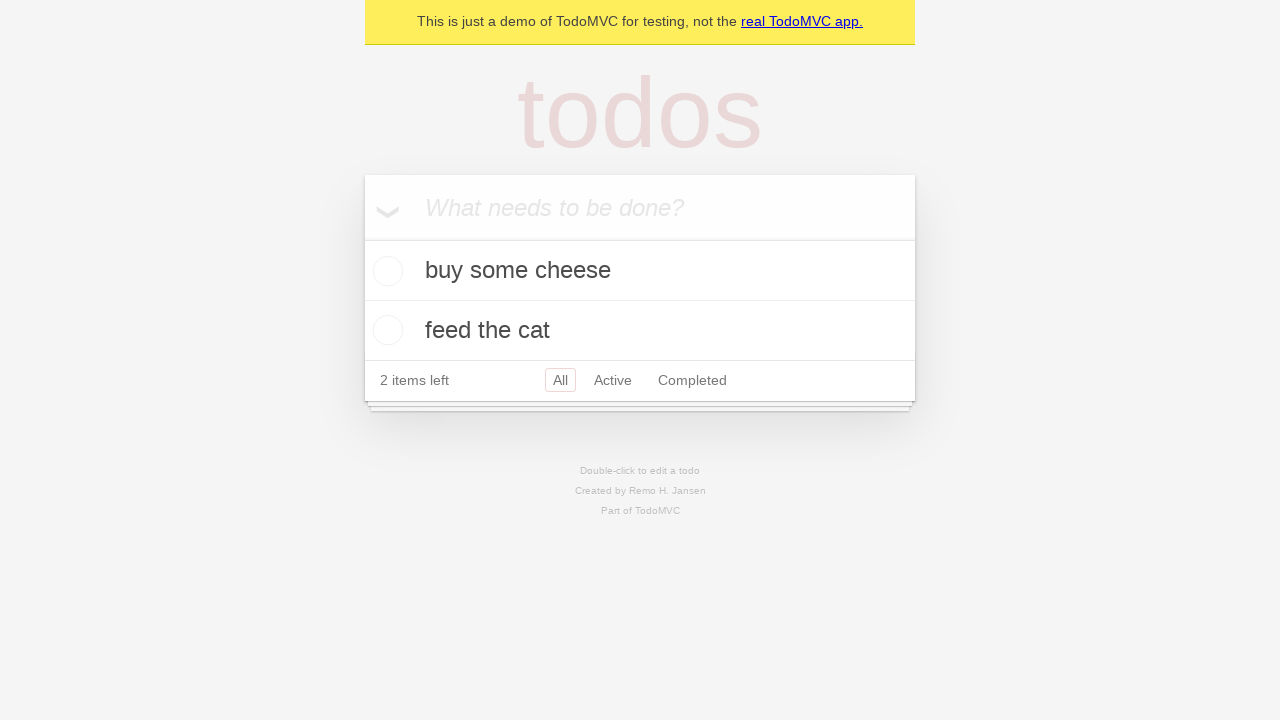

Both todo items are now visible in the list
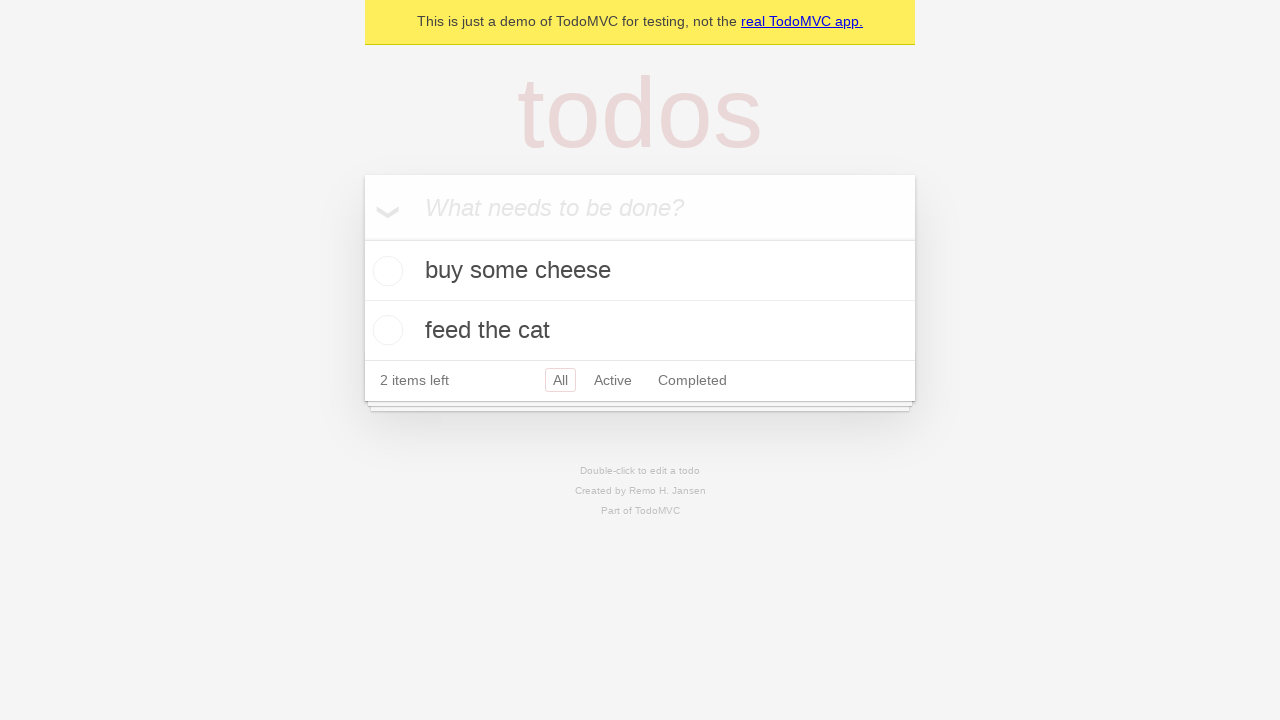

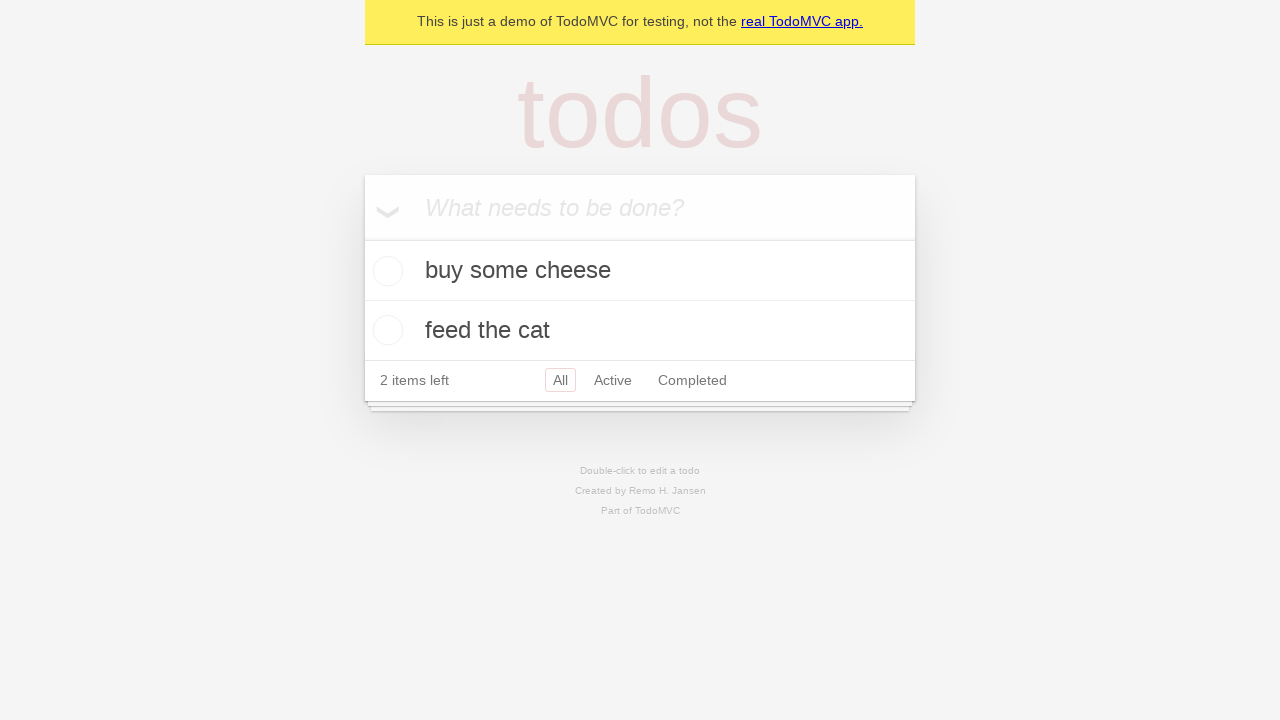